Navigates to a test webpage and sets the browser window size to 200x250 pixels to test browser dimension manipulation.

Starting URL: https://omayo.blogspot.com/

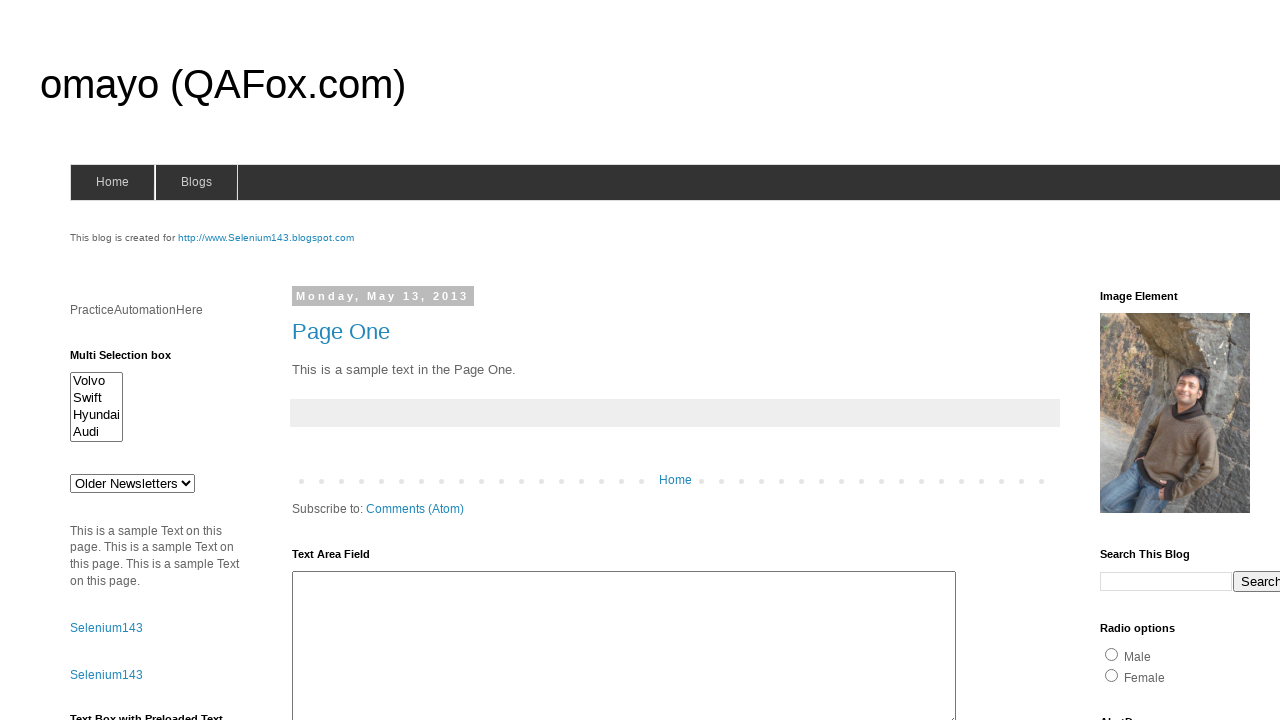

Navigated to https://omayo.blogspot.com/
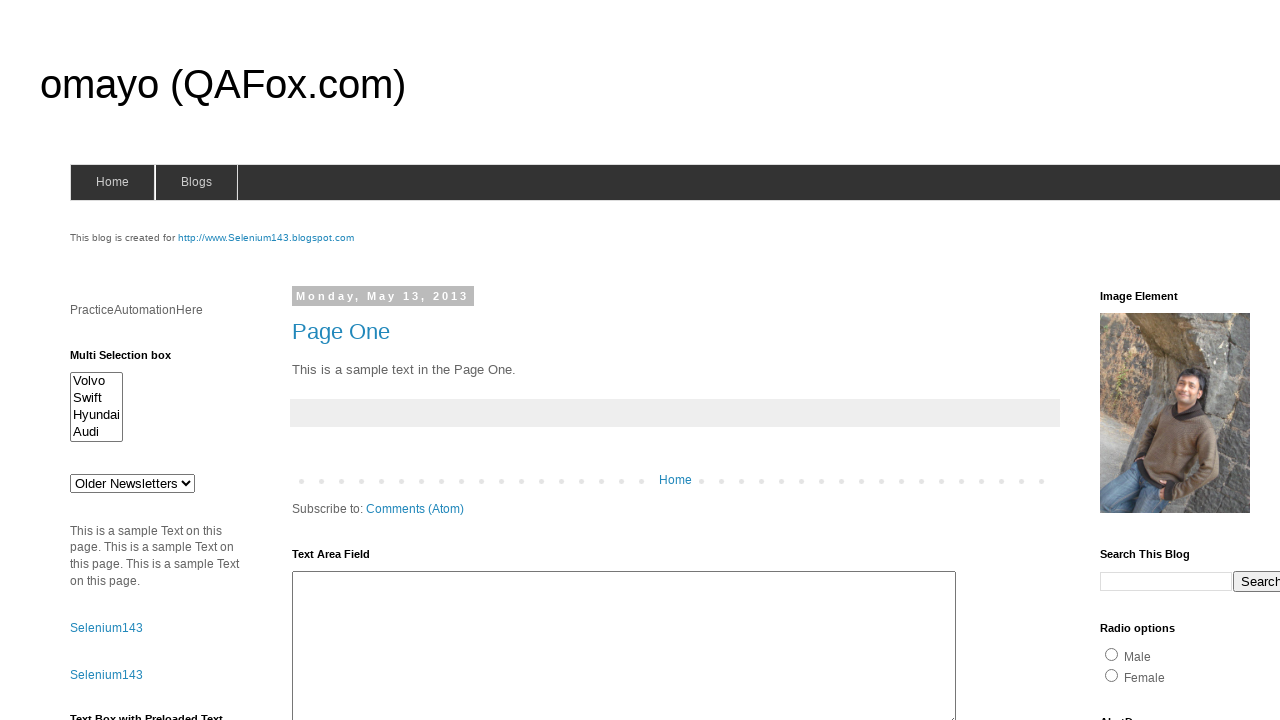

Set browser window size to 200x250 pixels
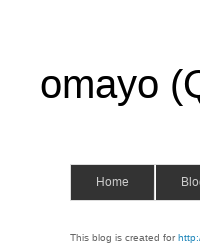

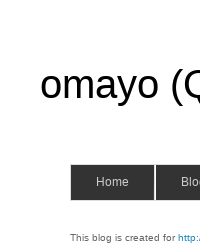